Tests form interaction by filling a text field and selecting a value from a dropdown menu

Starting URL: http://www.only-testing-blog.blogspot.in/2014/01/textbox.html

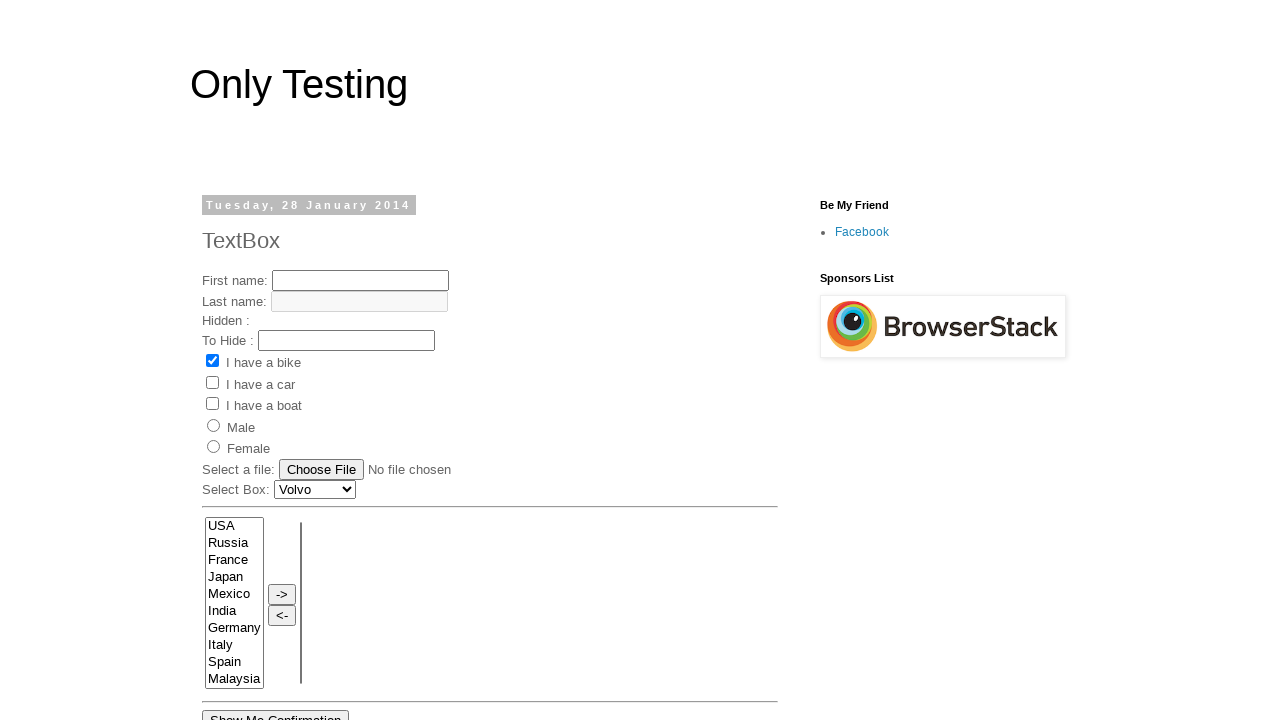

Filled text field with 'My First Name' on #text1
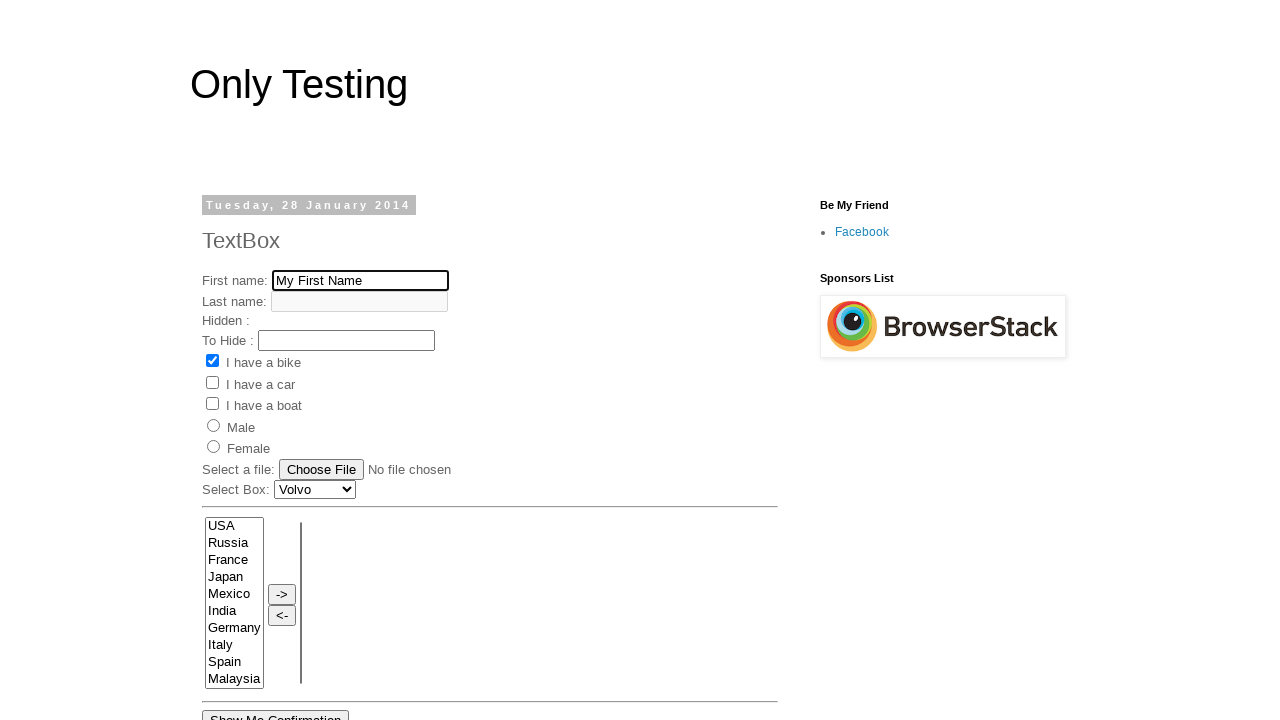

Selected 'Audi' from car dropdown menu on #Carlist
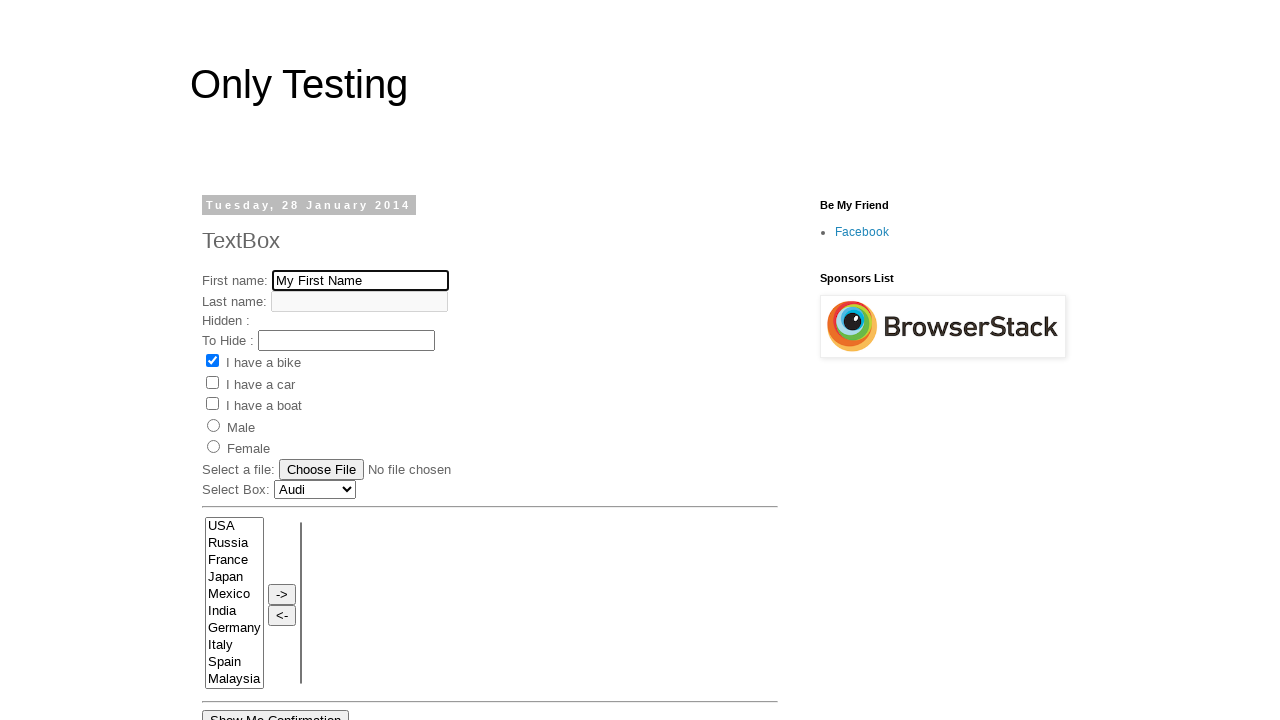

Second text field became visible
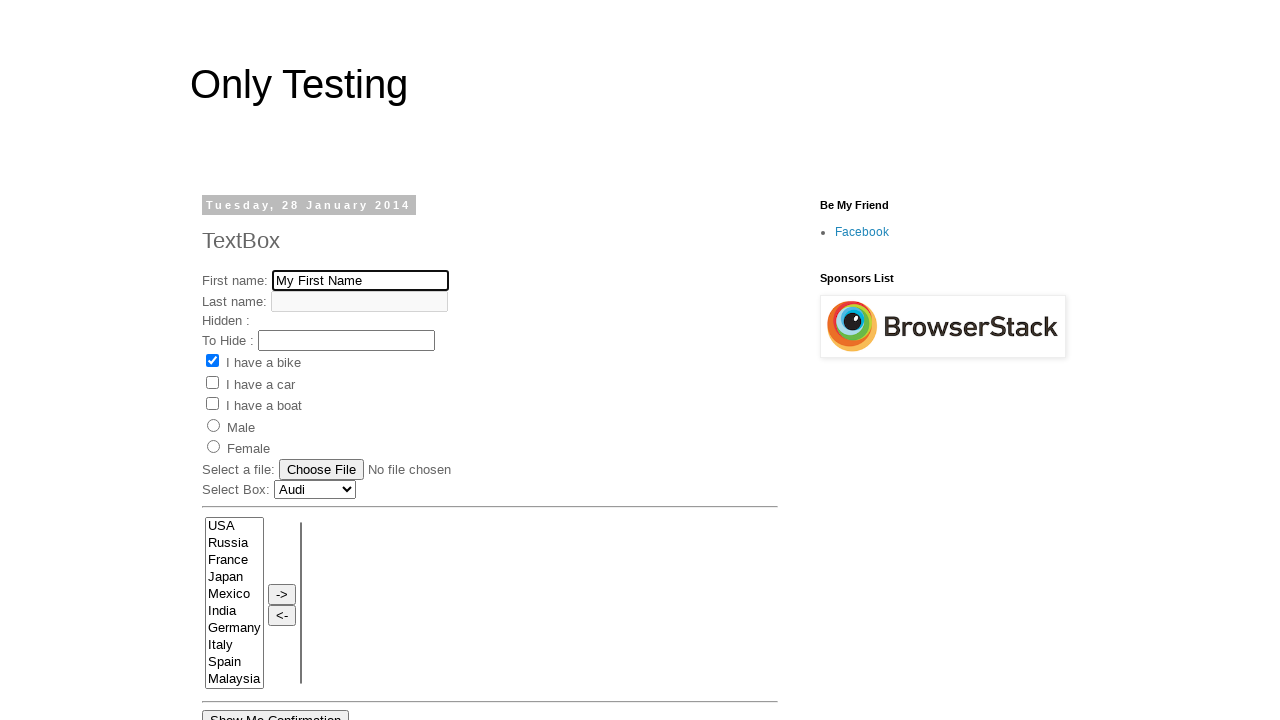

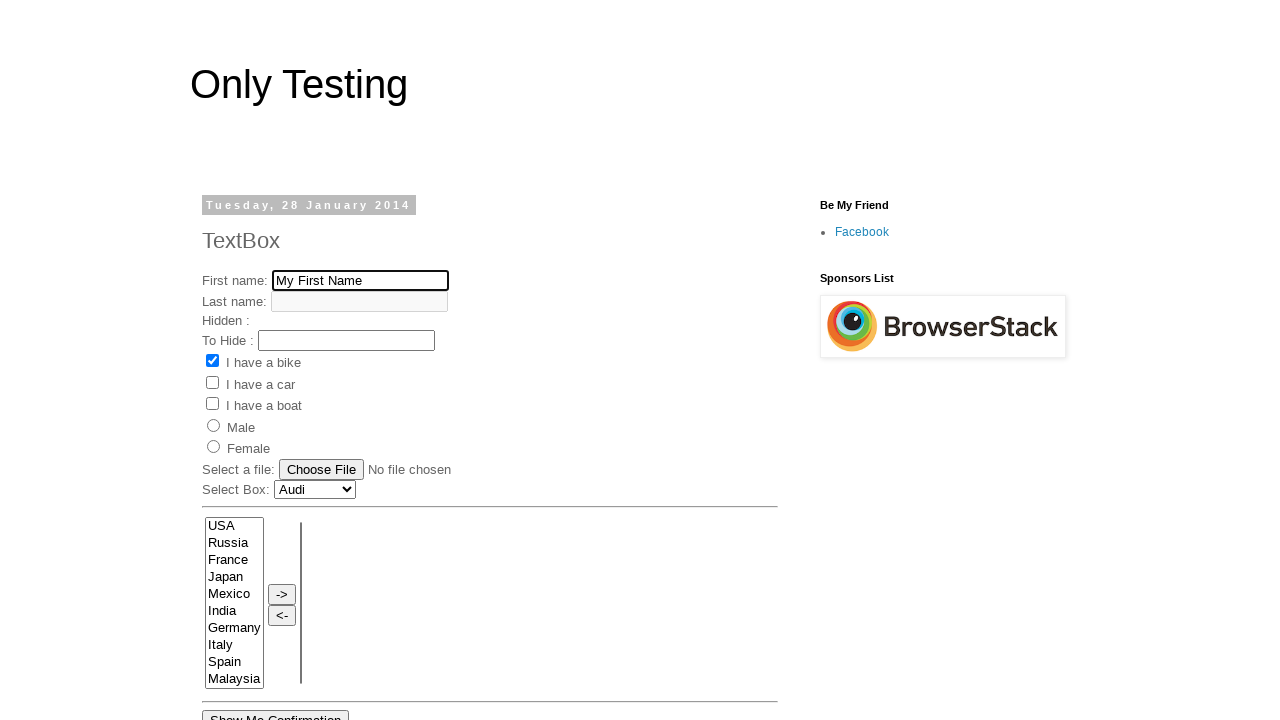